Navigates to DemoQA homepage and clicks on the banner image to test banner click functionality

Starting URL: https://demoqa.com/

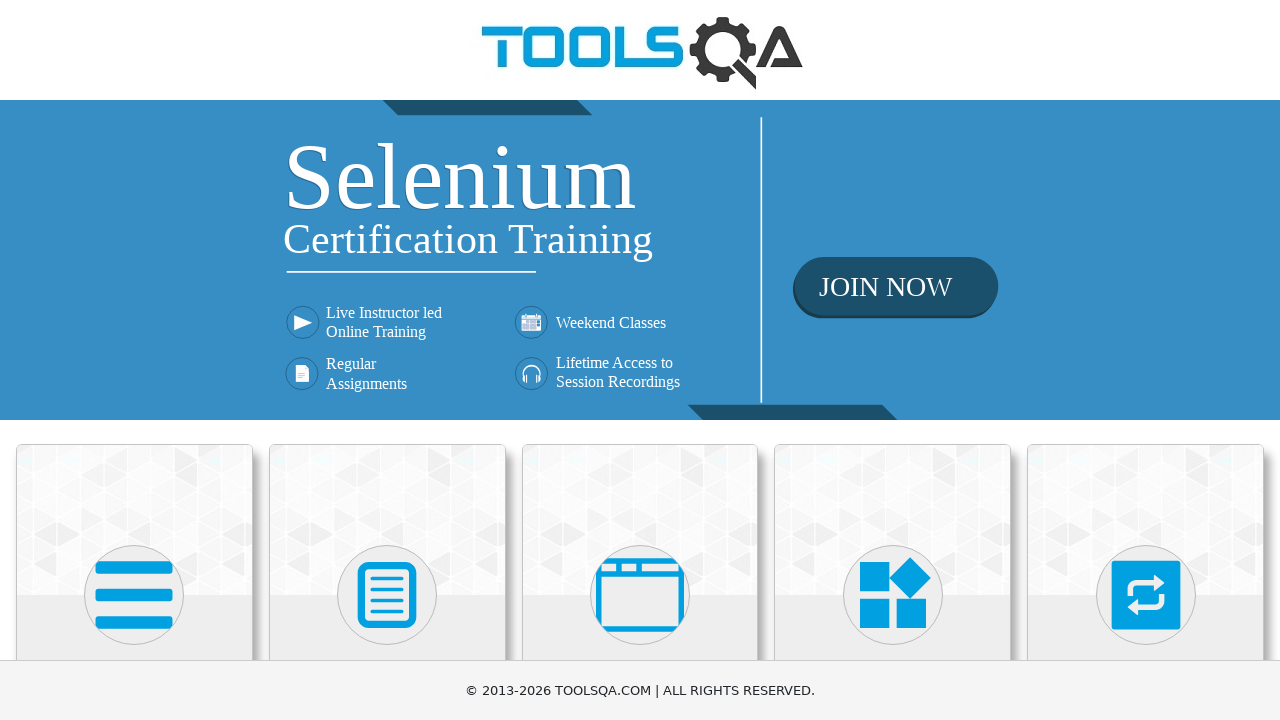

Clicked on the banner image to test banner click functionality at (640, 260) on img.banner-image
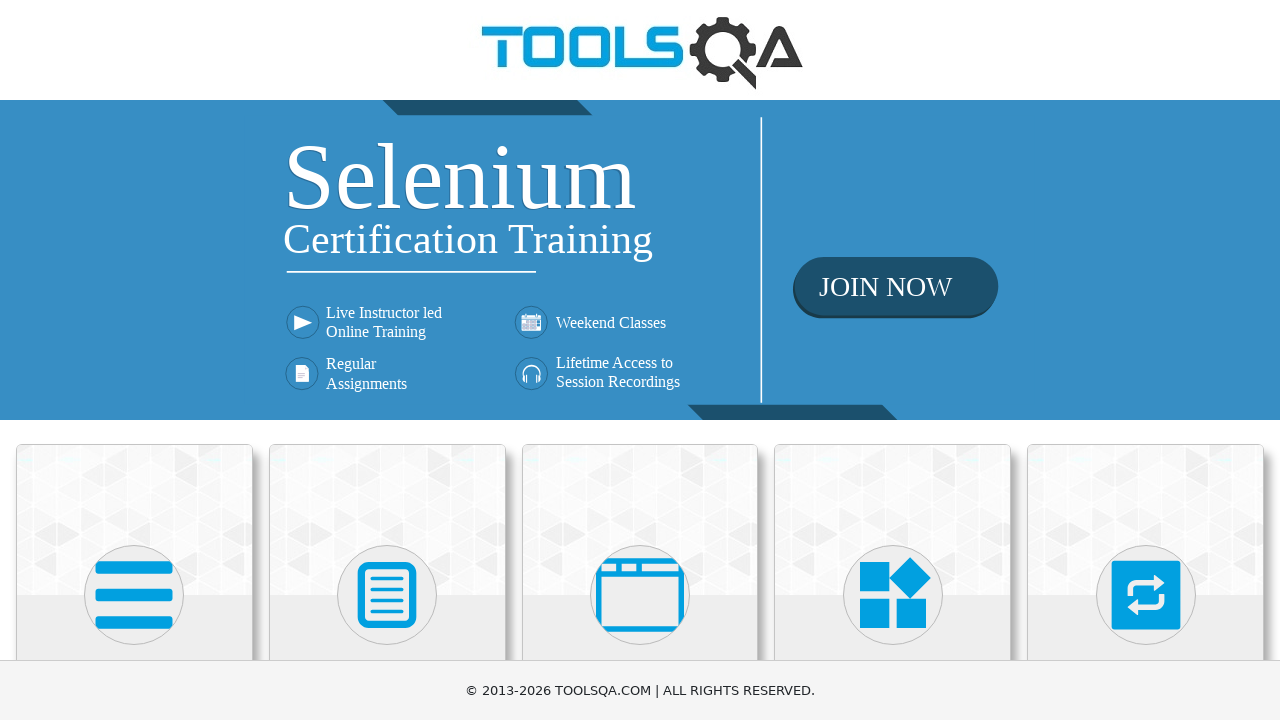

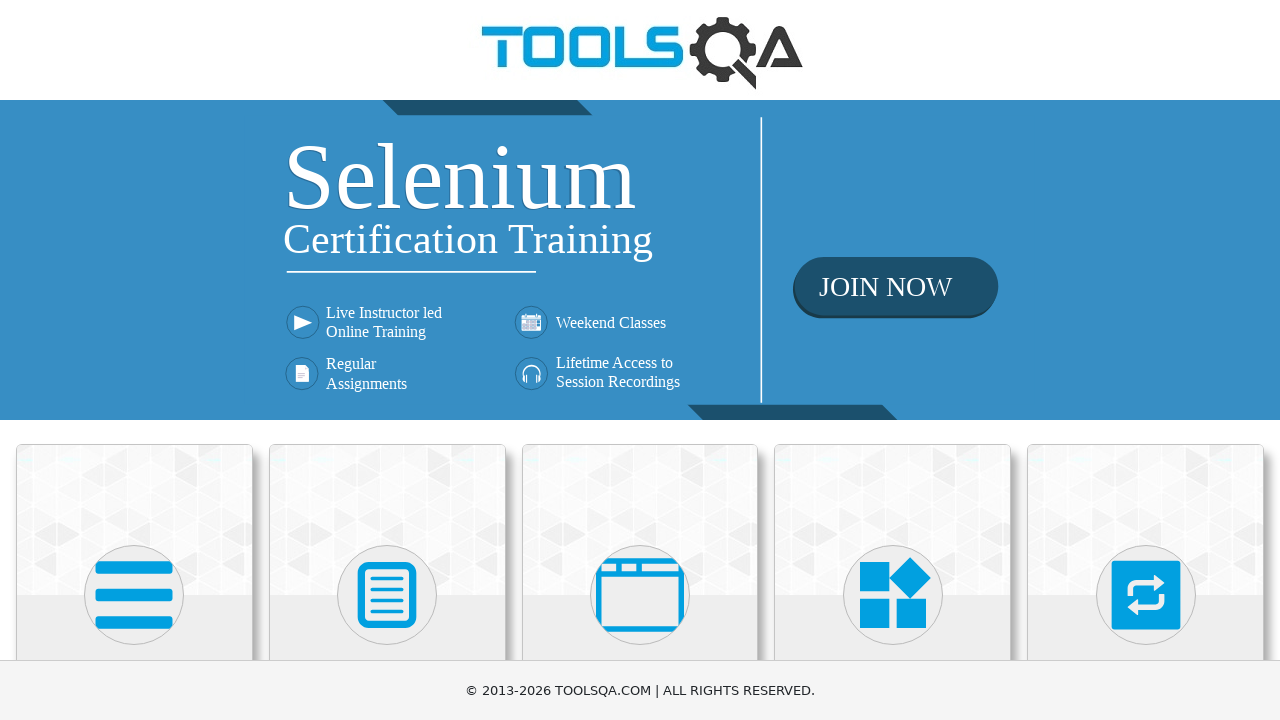